Tests the date duration calculator by modifying start and end date fields, toggling options, and submitting the form to calculate the duration between two dates

Starting URL: https://www.timeanddate.com/date/durationresult.html?d1=28&m1=01&y1=2021&d2=20&m2=02&y2=2021&ti=on

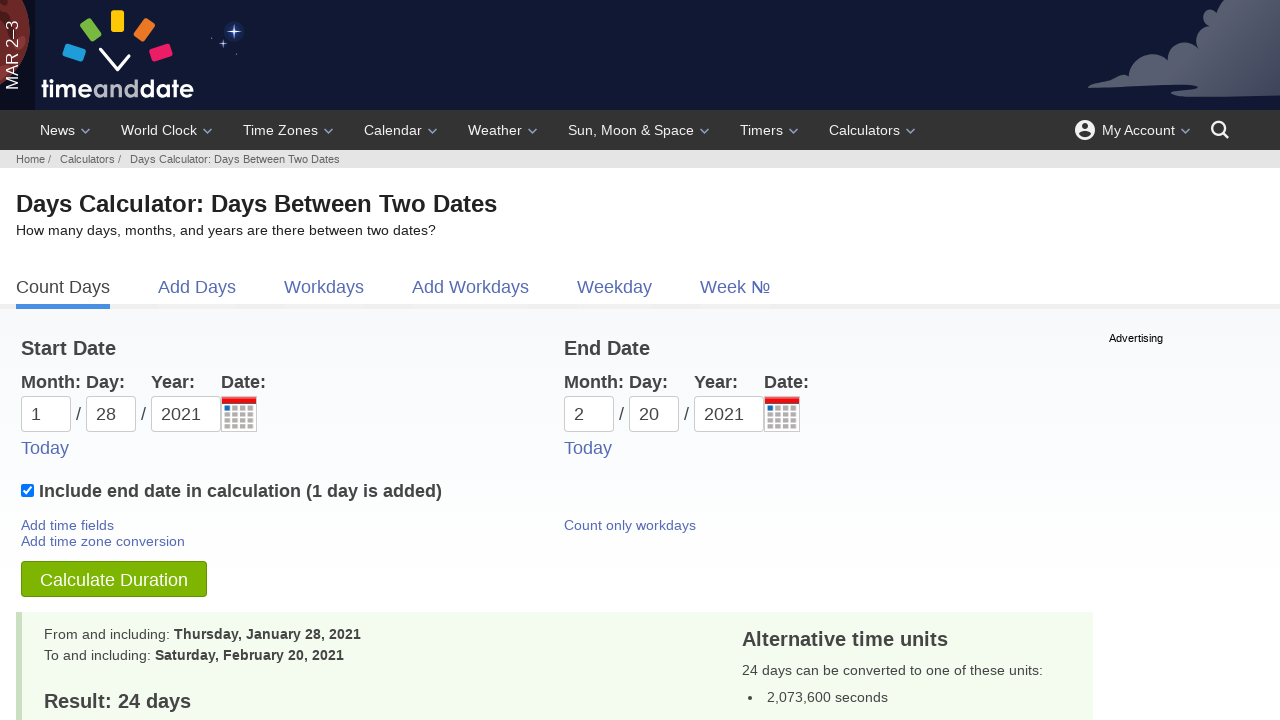

Clicked start date day field at (111, 414) on #d1
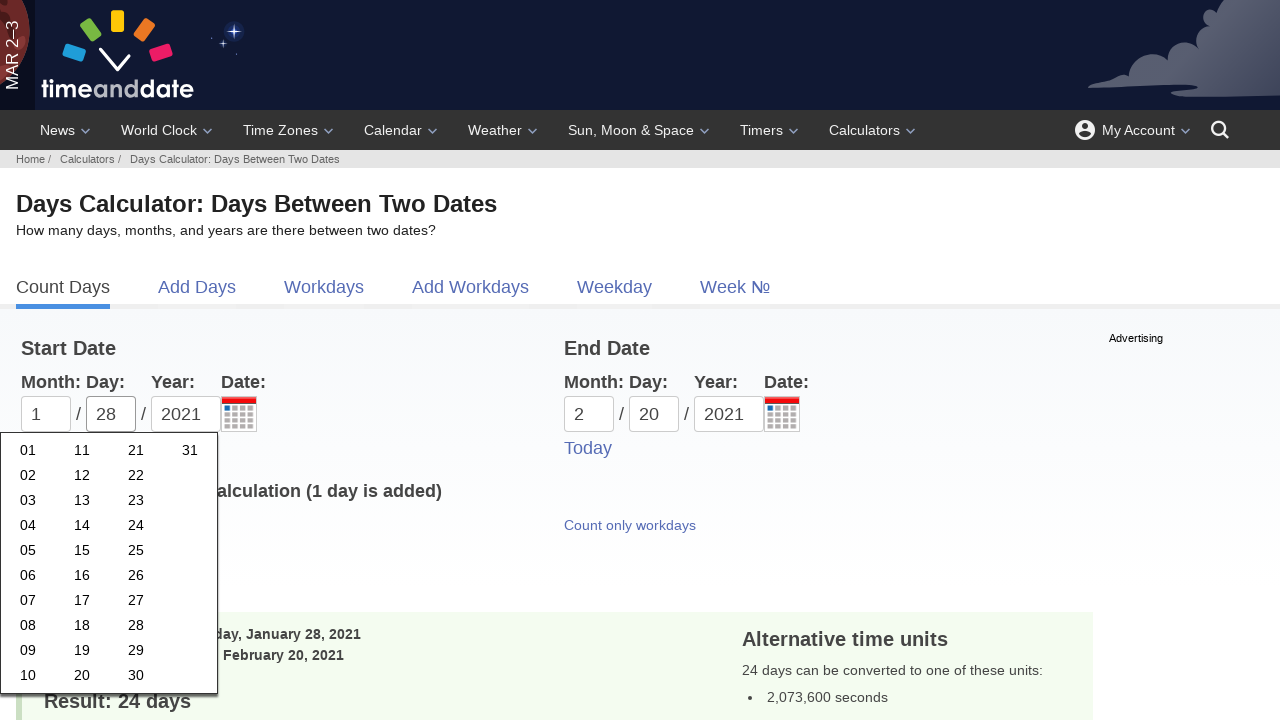

Filled start date day field with '29' on #d1
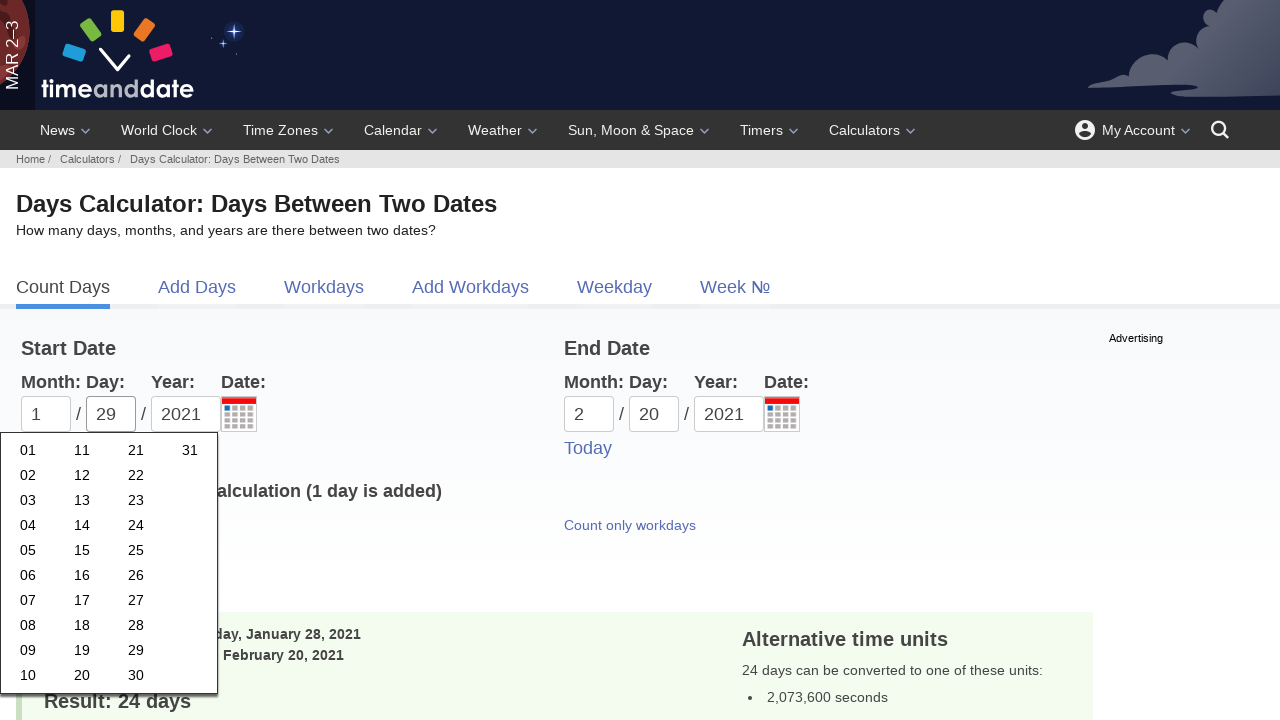

Clicked start date month field at (46, 414) on #m1
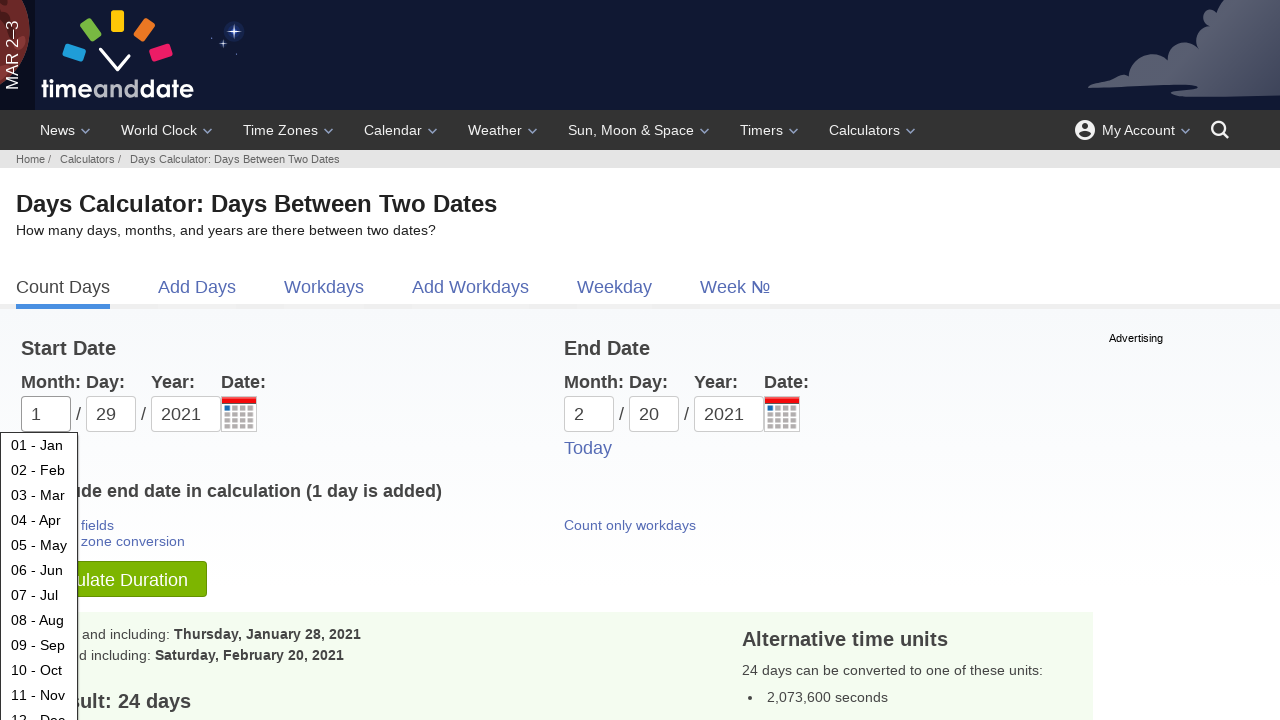

Filled start date month field with '01' on #m1
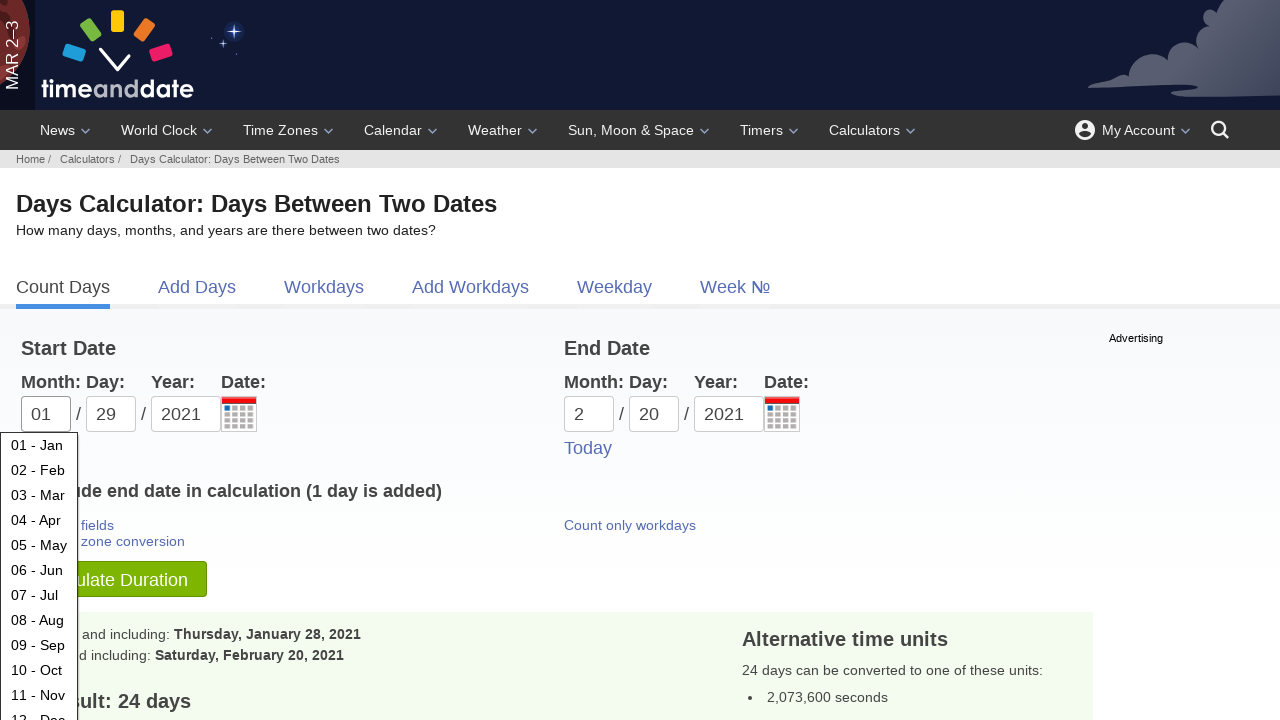

Clicked start date year field at (186, 414) on #y1
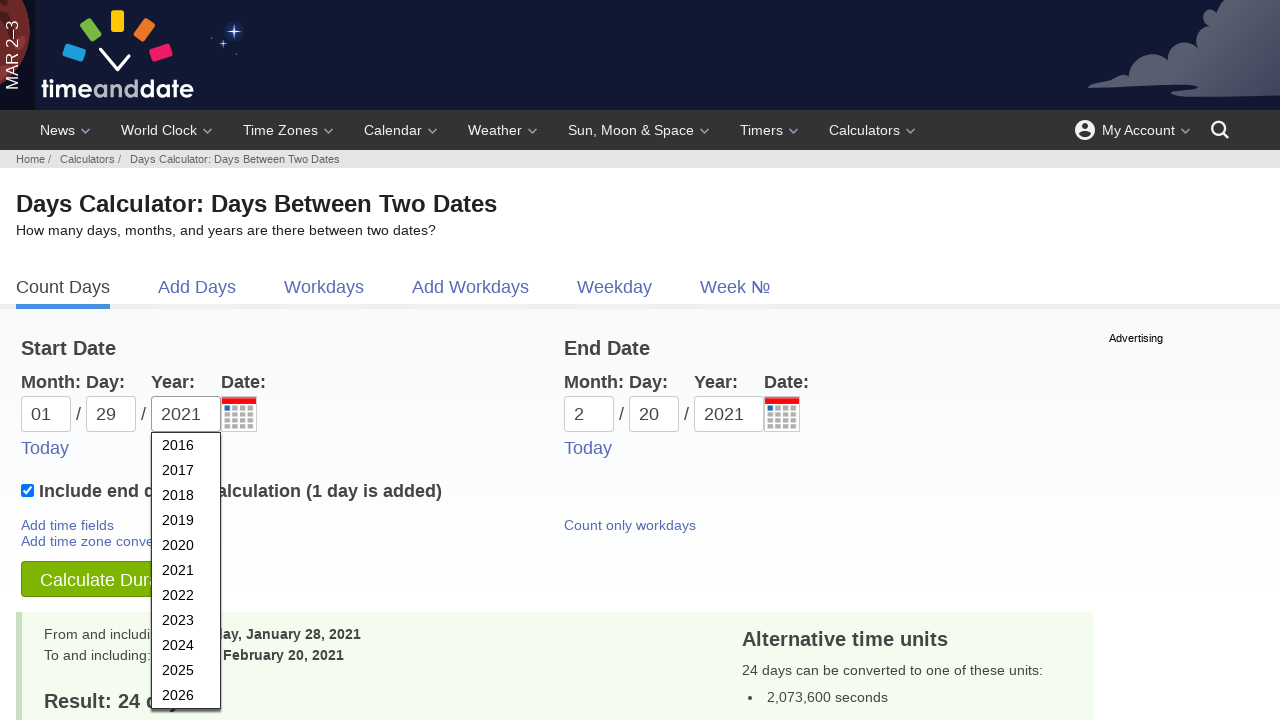

Filled start date year field with '2021' on #y1
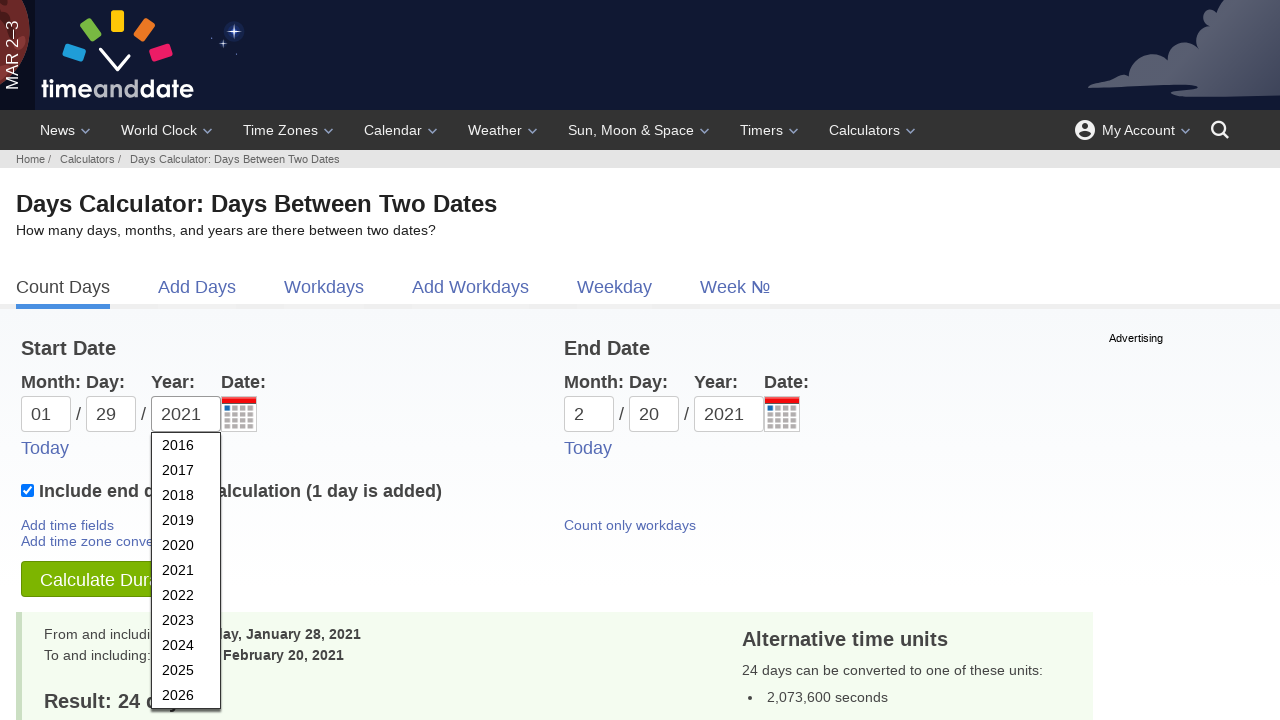

Clicked end date day field at (654, 414) on #d2
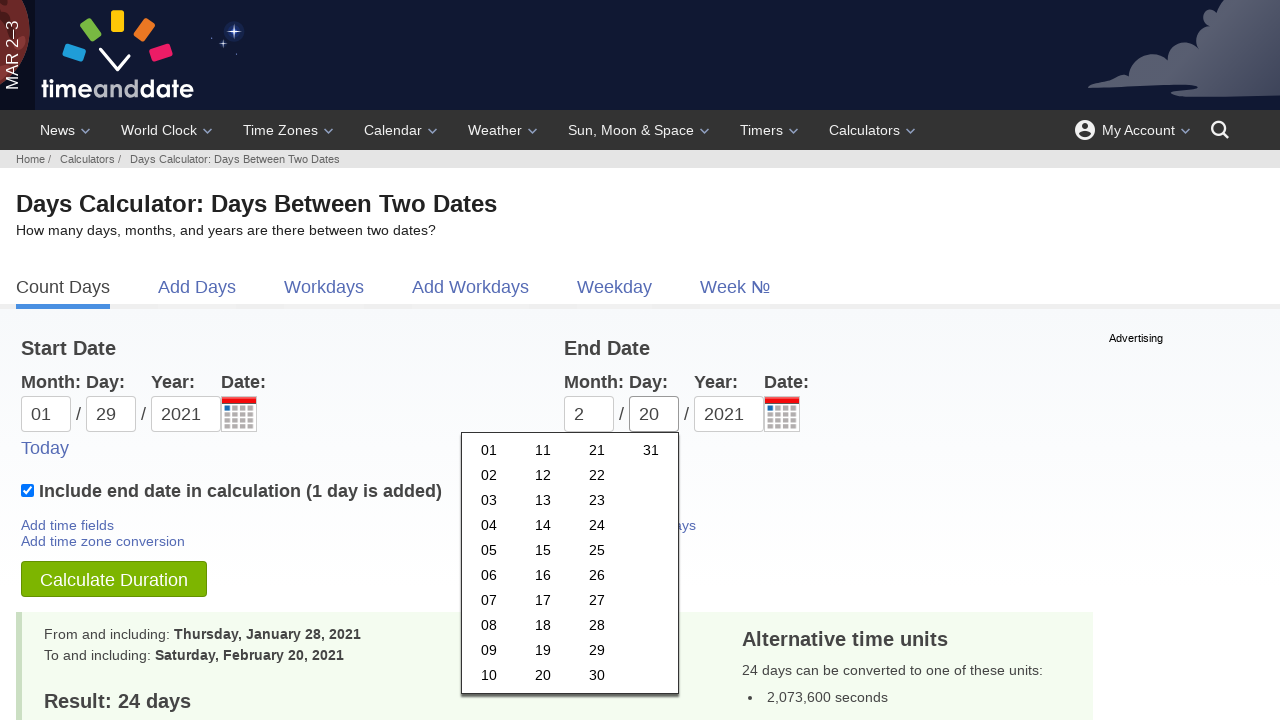

Clicked end date month field at (589, 414) on #m2
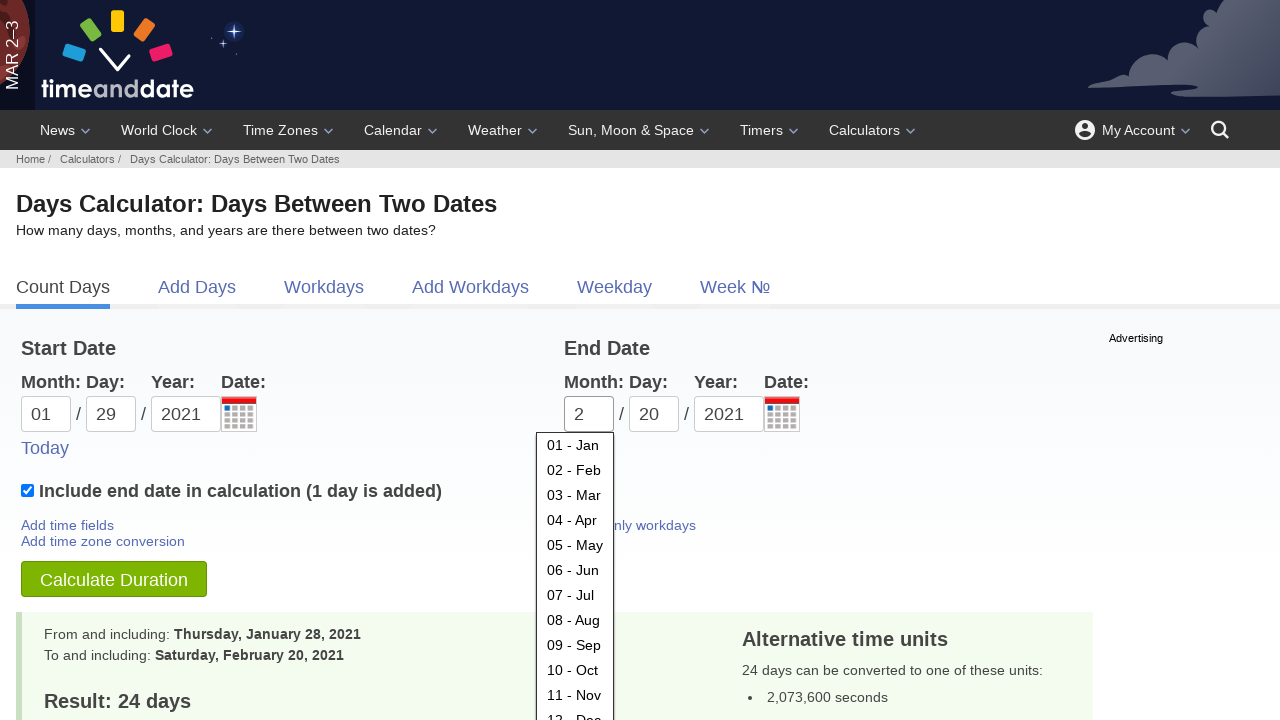

Filled end date month field with '02' on #m2
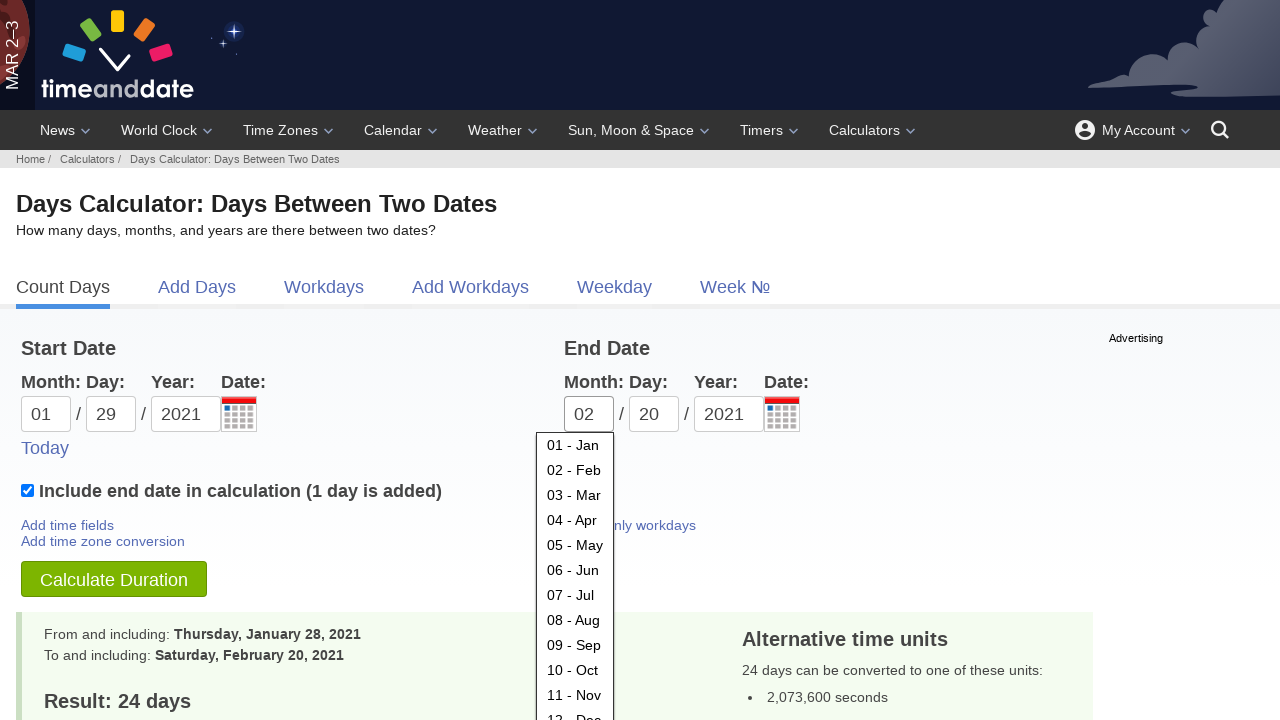

Clicked end date year field at (729, 414) on #y2
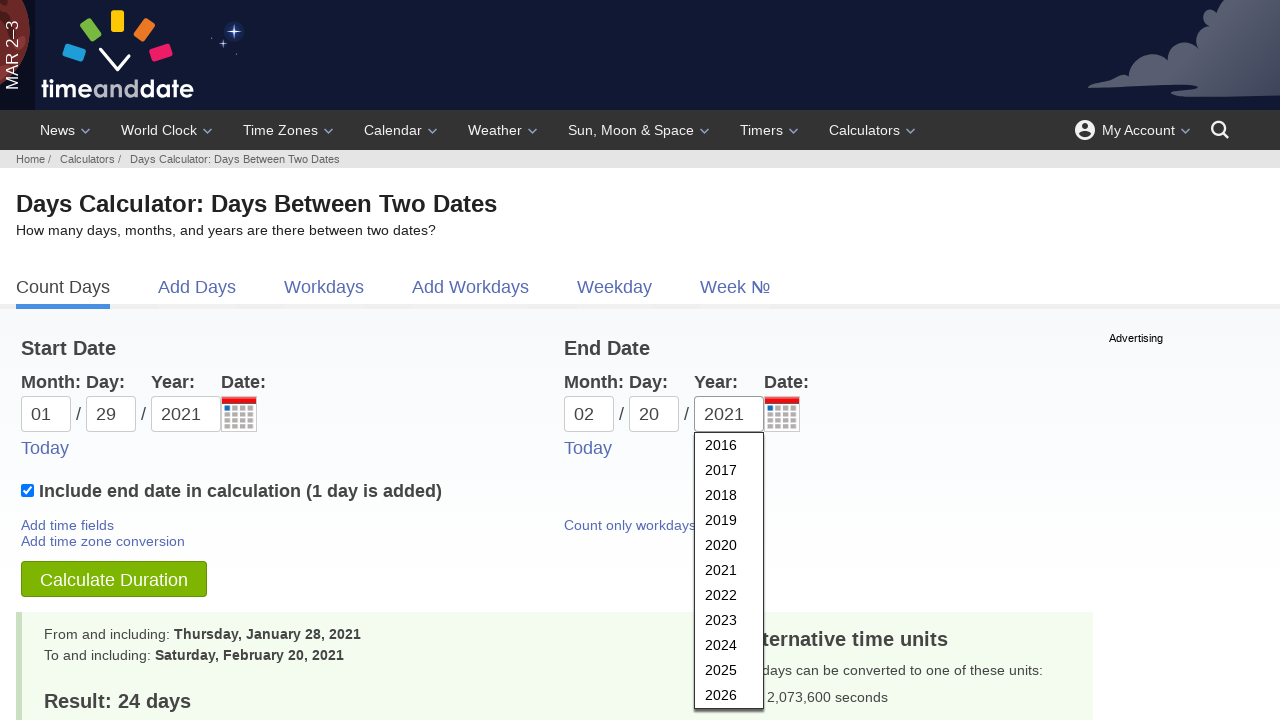

Clicked 'Include end date' checkbox (first toggle) at (28, 490) on #ti
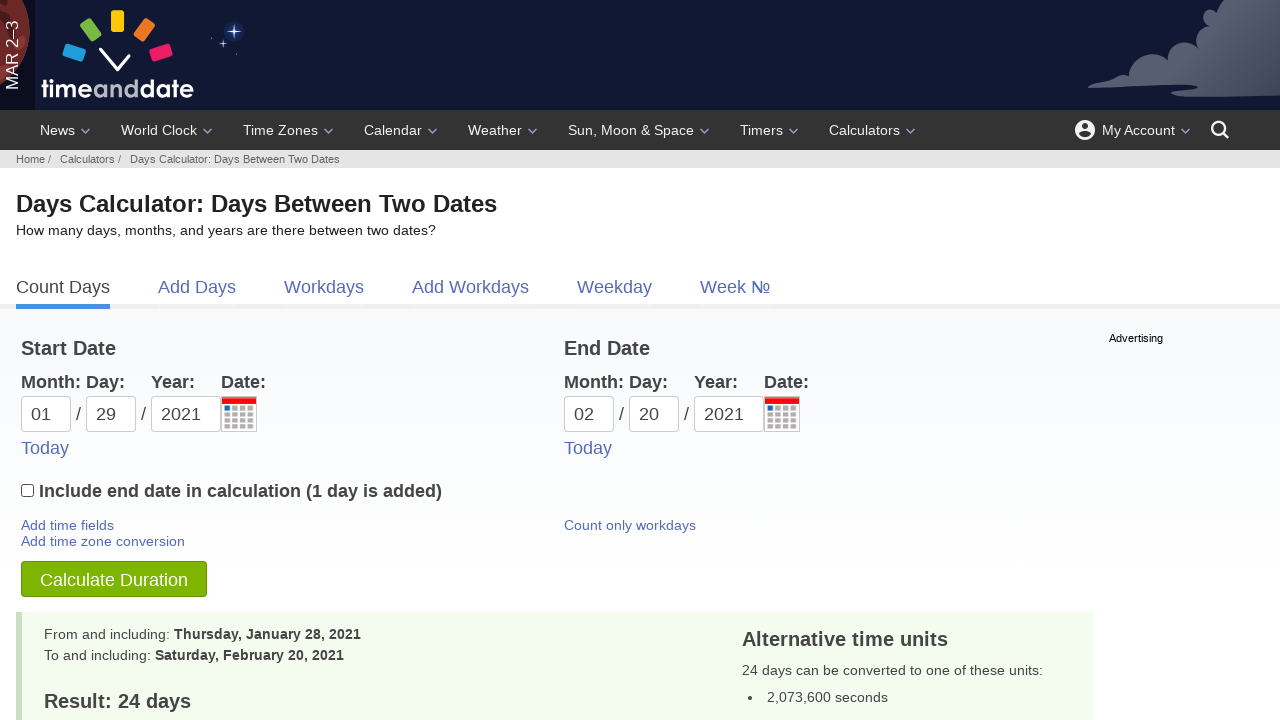

Clicked 'Include end date' checkbox (second toggle) at (28, 490) on #ti
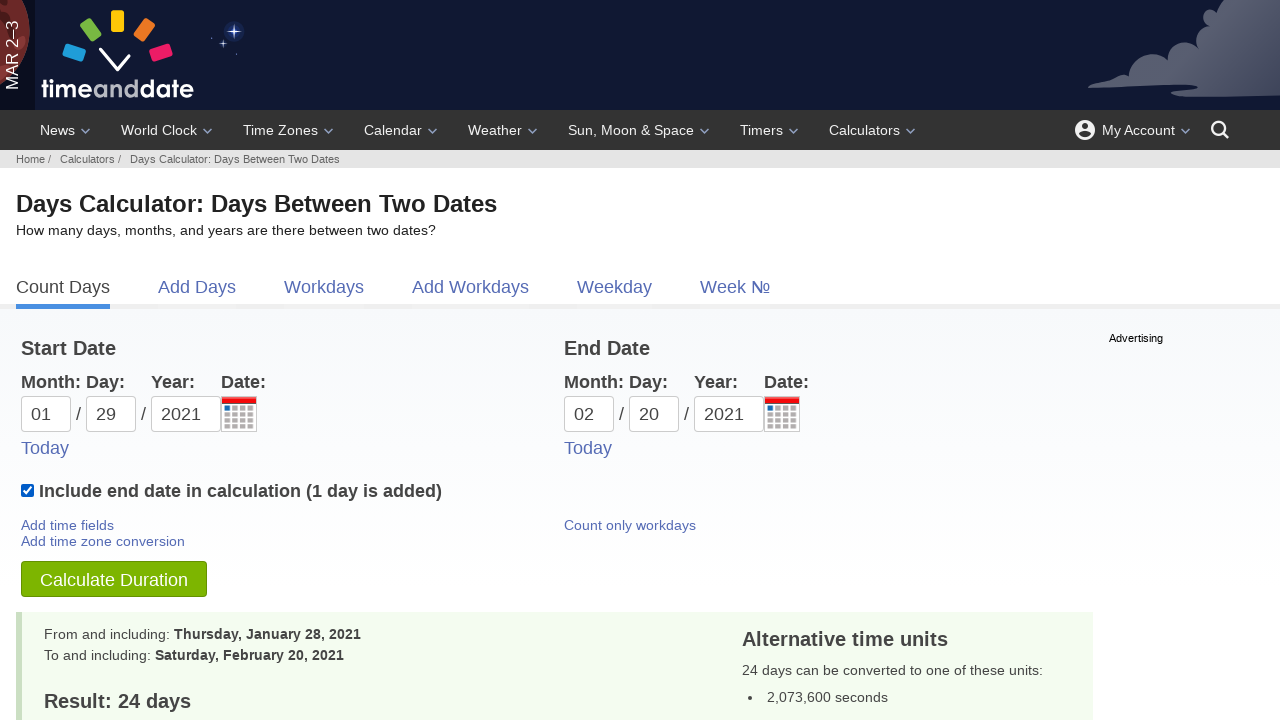

Clicked submit button to calculate duration at (114, 579) on #subbut2
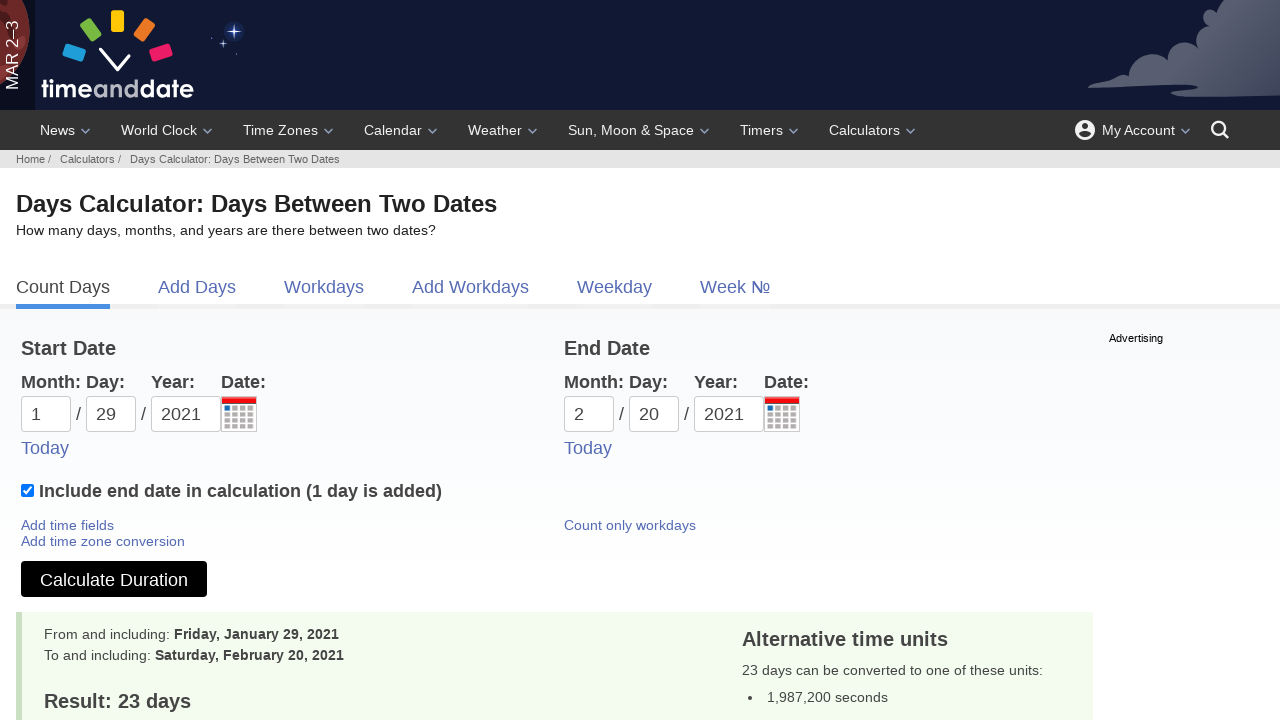

Waited for results to load
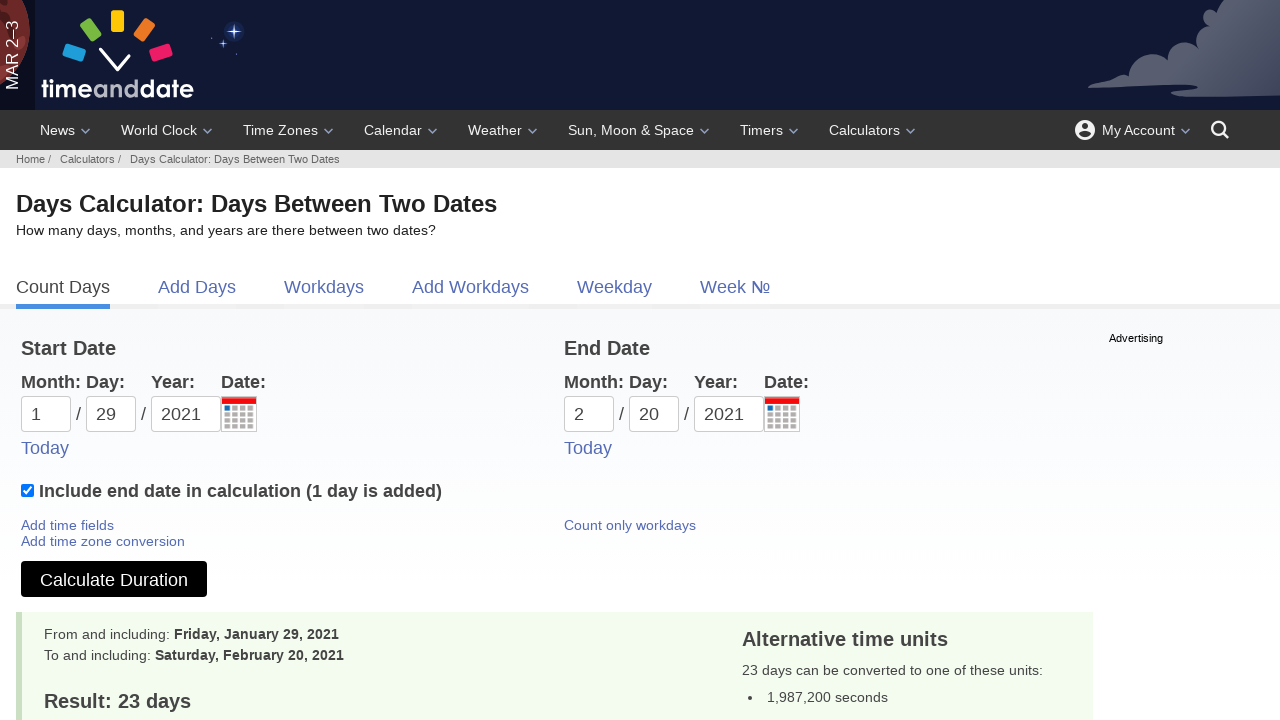

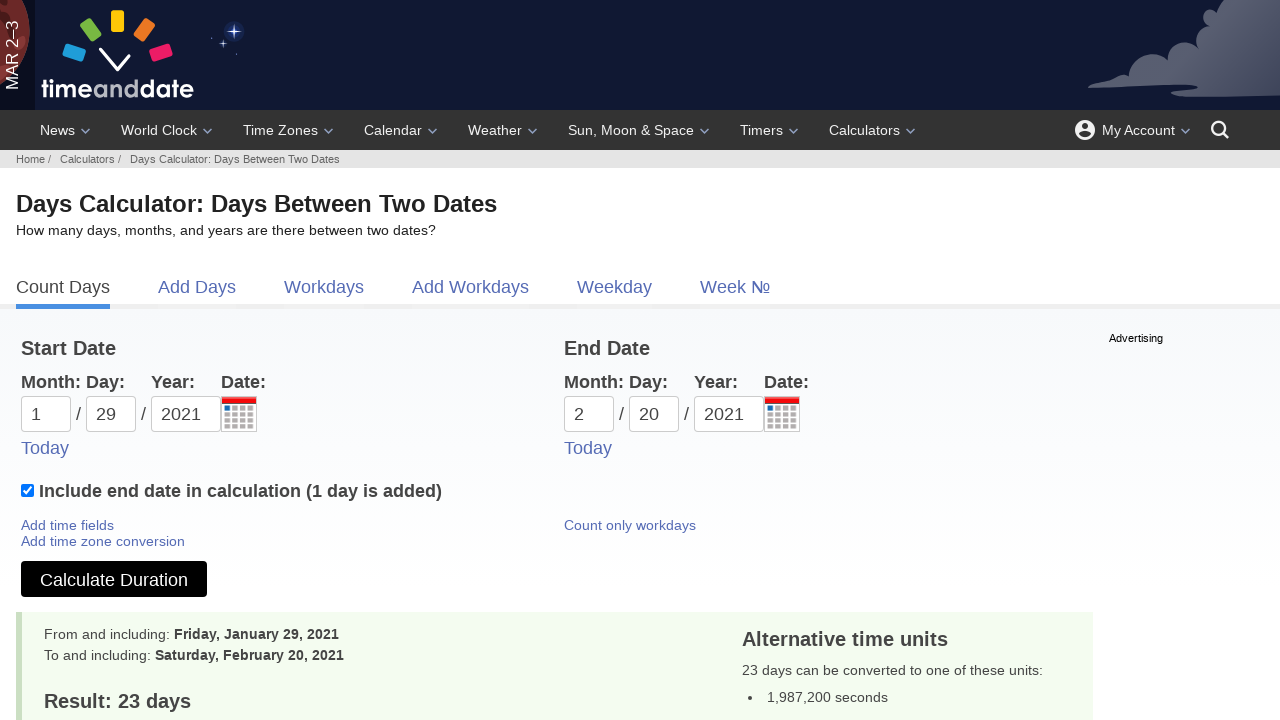